Tests an e-commerce purchase flow by selecting a product, adding it to cart, filling billing details, and completing the purchase

Starting URL: https://www.demoblaze.com/index.html

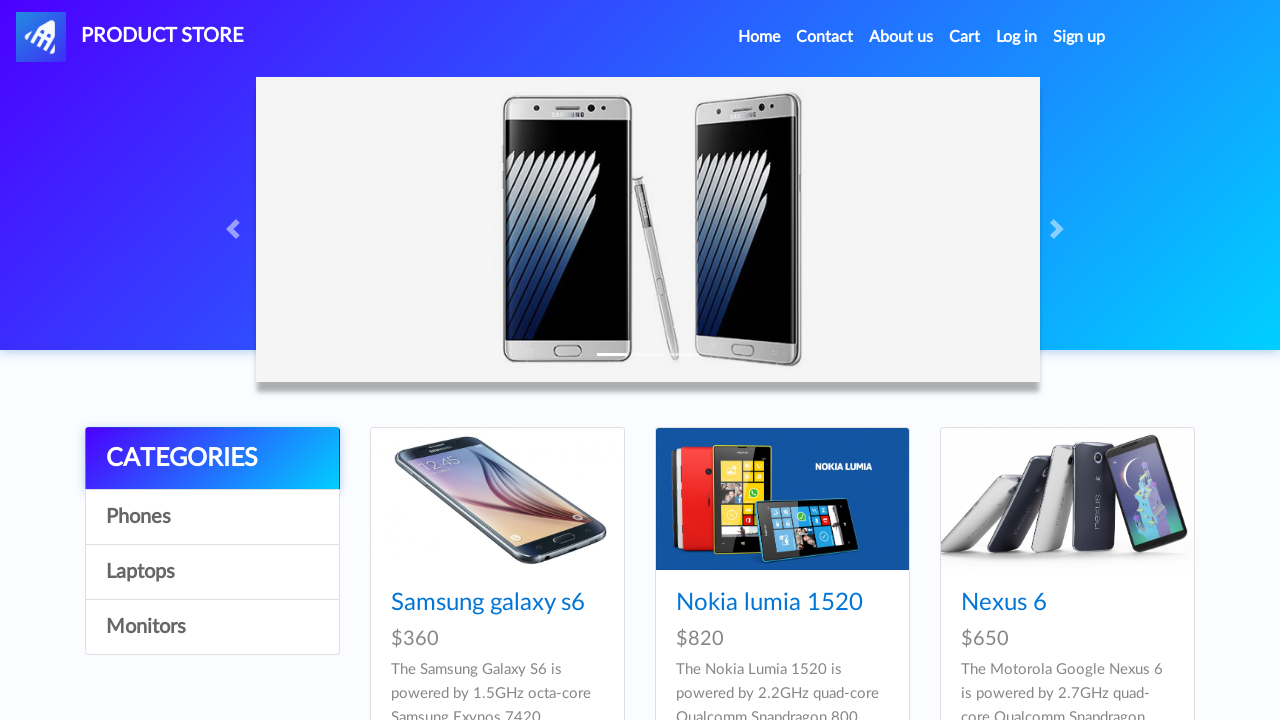

Waited for Nexus 6 product selector to be available
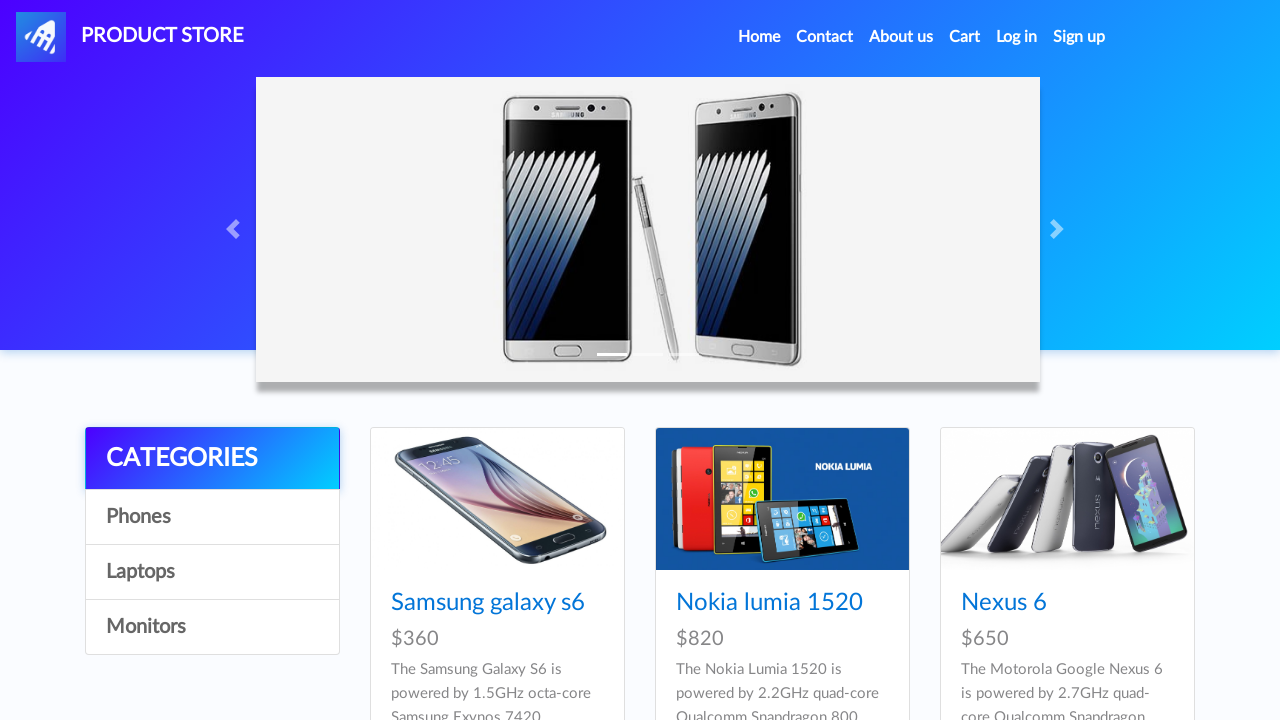

Clicked on Nexus 6 product at (1004, 603) on div#tbodyid div:nth-of-type(3) div.card.h-100 div.card-block a
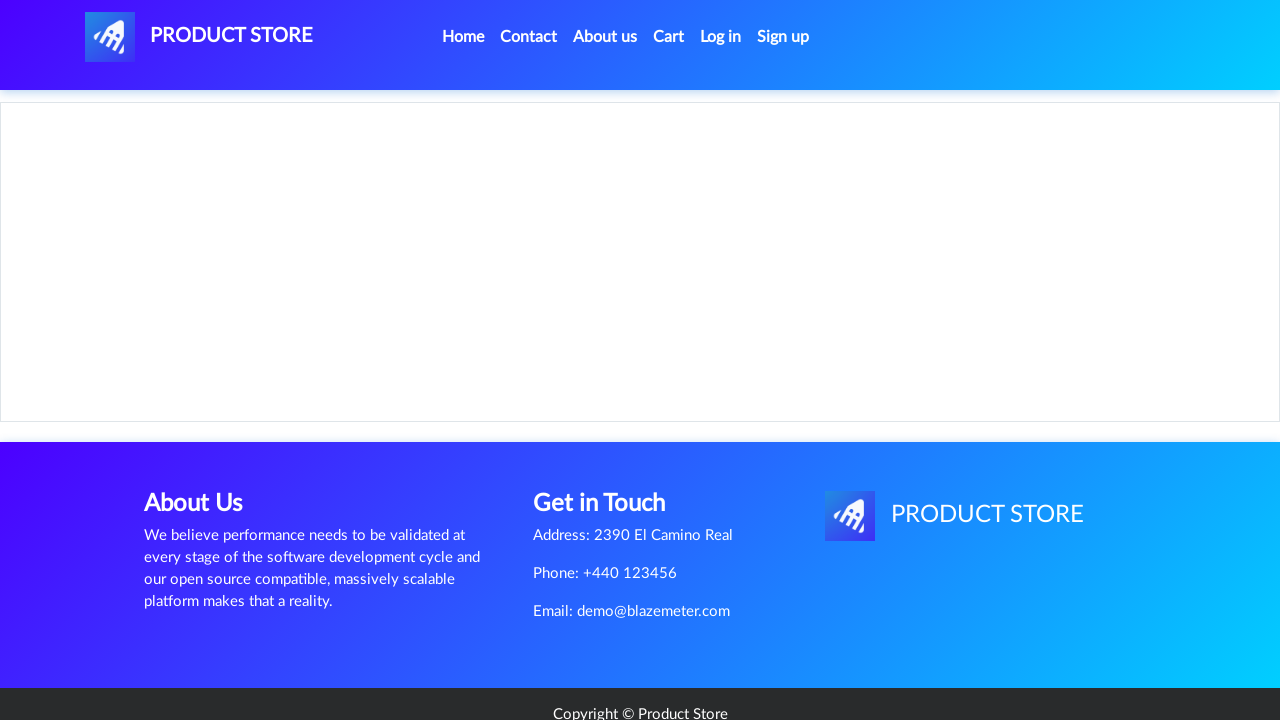

Product details page loaded
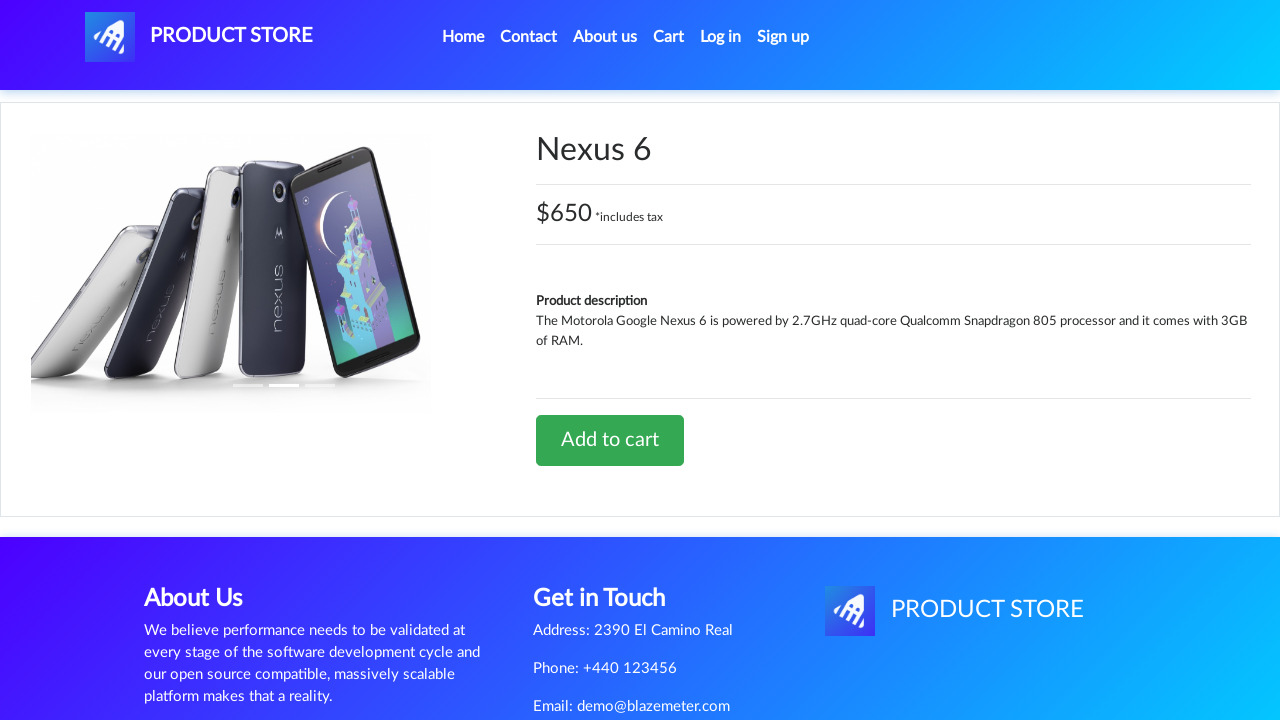

Clicked Add to cart button at (610, 440) on a.btn.btn-success.btn-lg
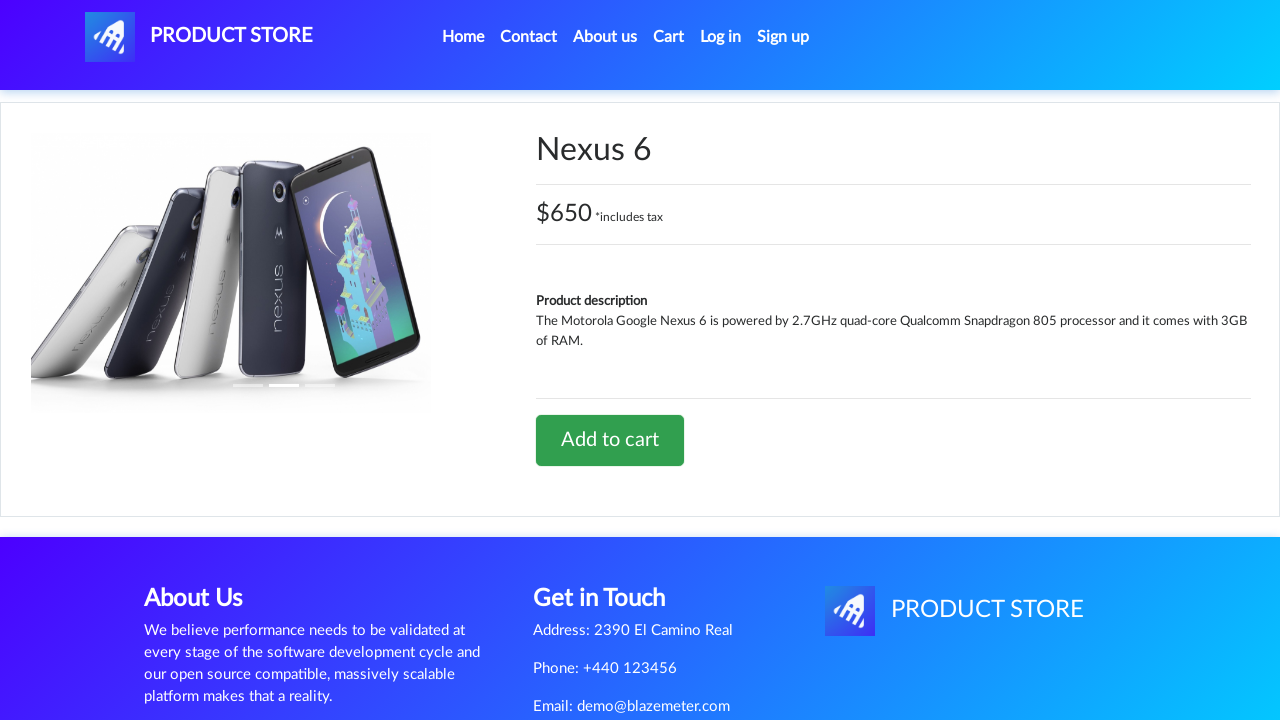

Set up alert dialog handler to accept dialogs
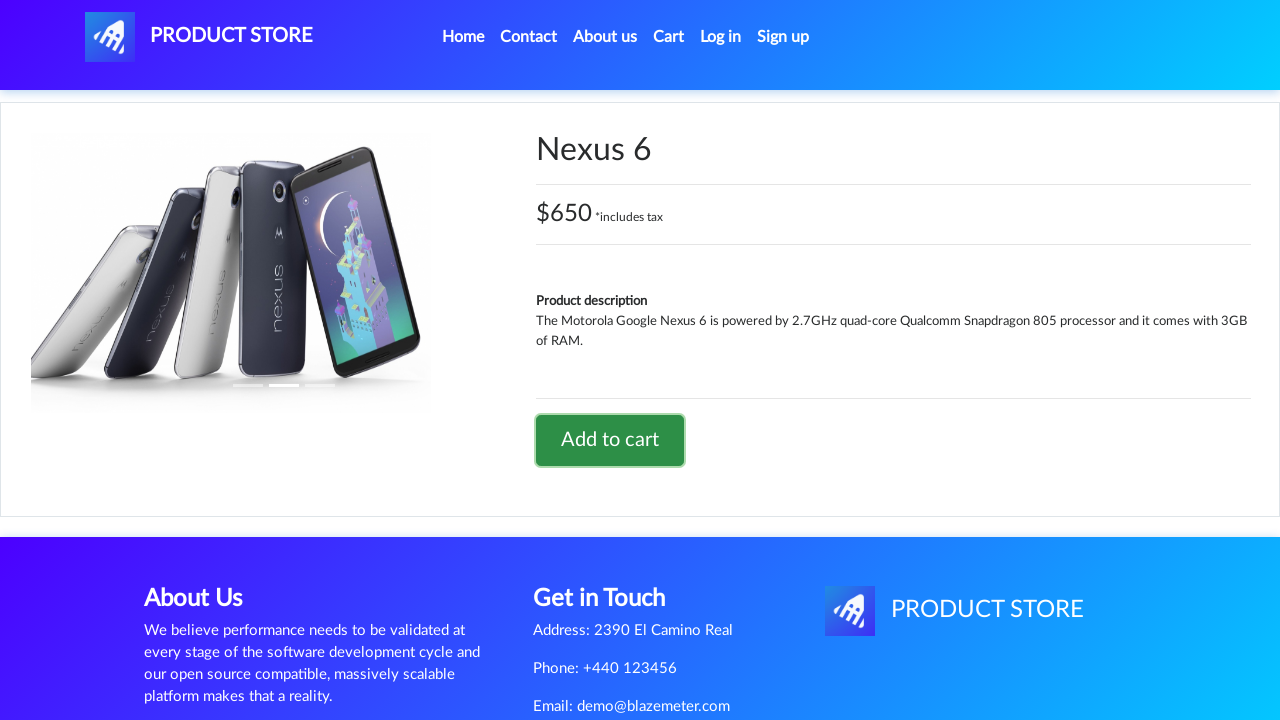

Clicked to navigate to cart at (669, 37) on a#cartur
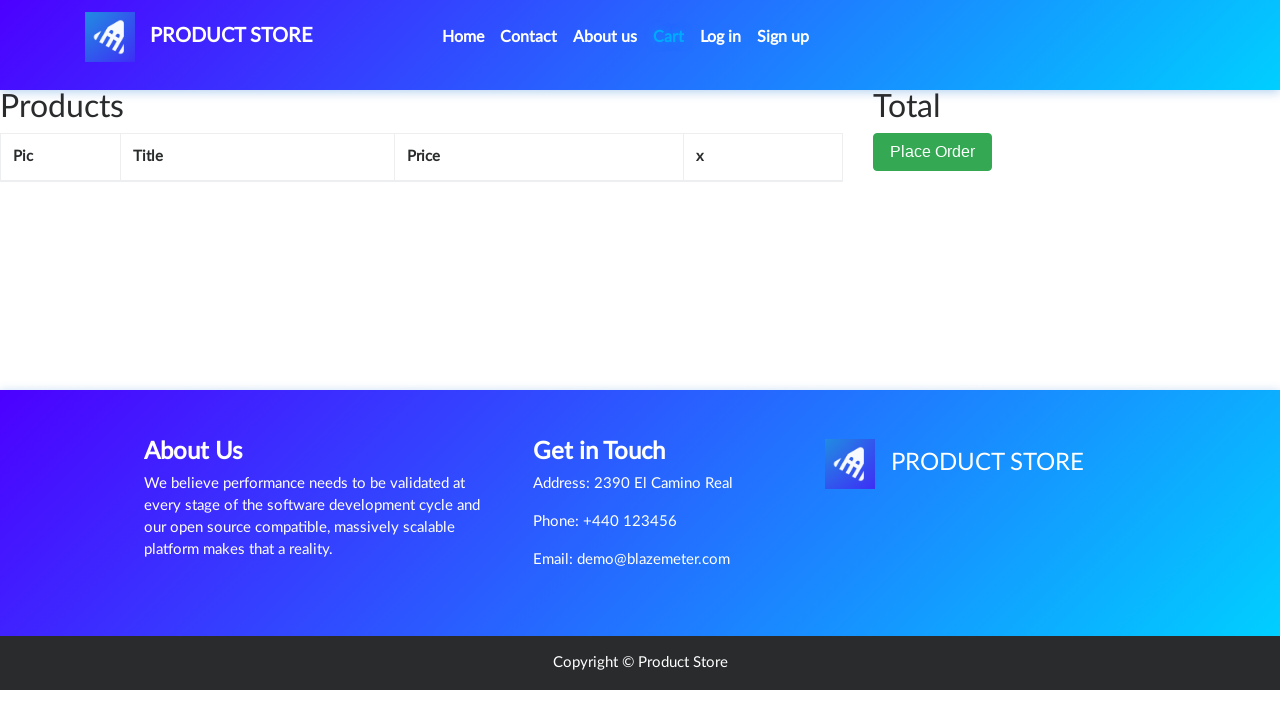

Cart page loaded with items visible
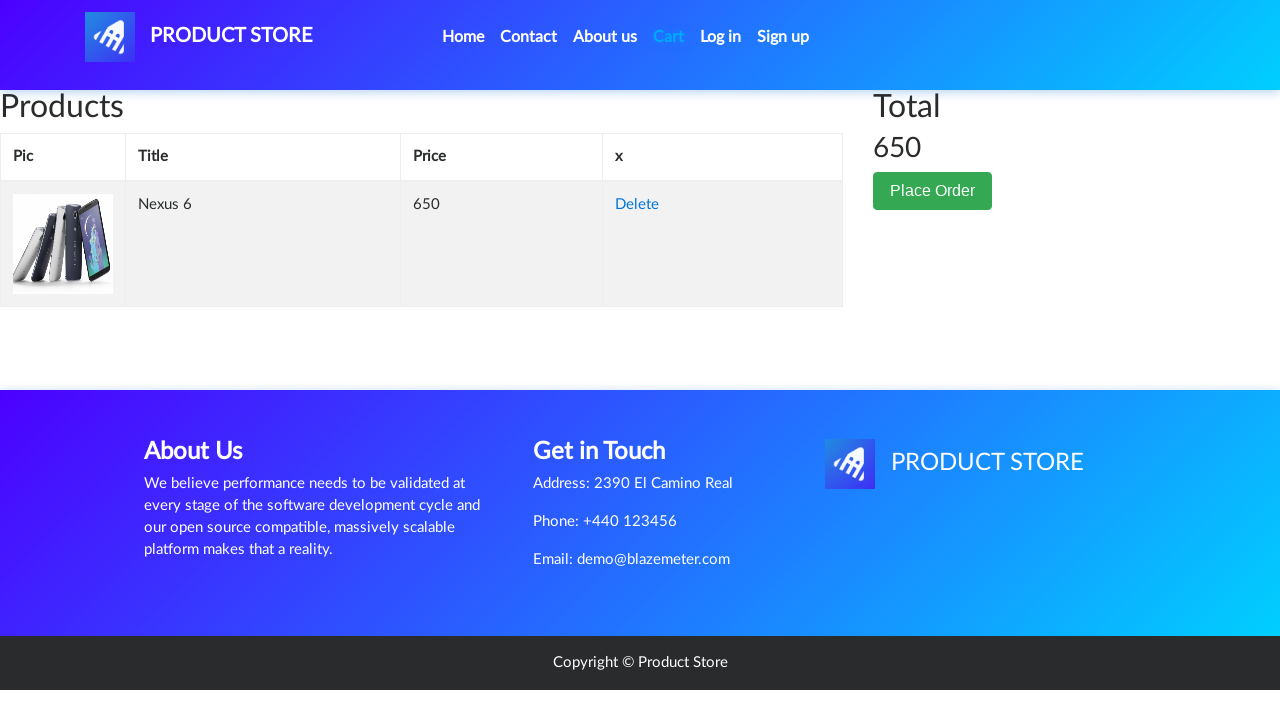

Clicked Place Order button at (933, 191) on button.btn.btn-success
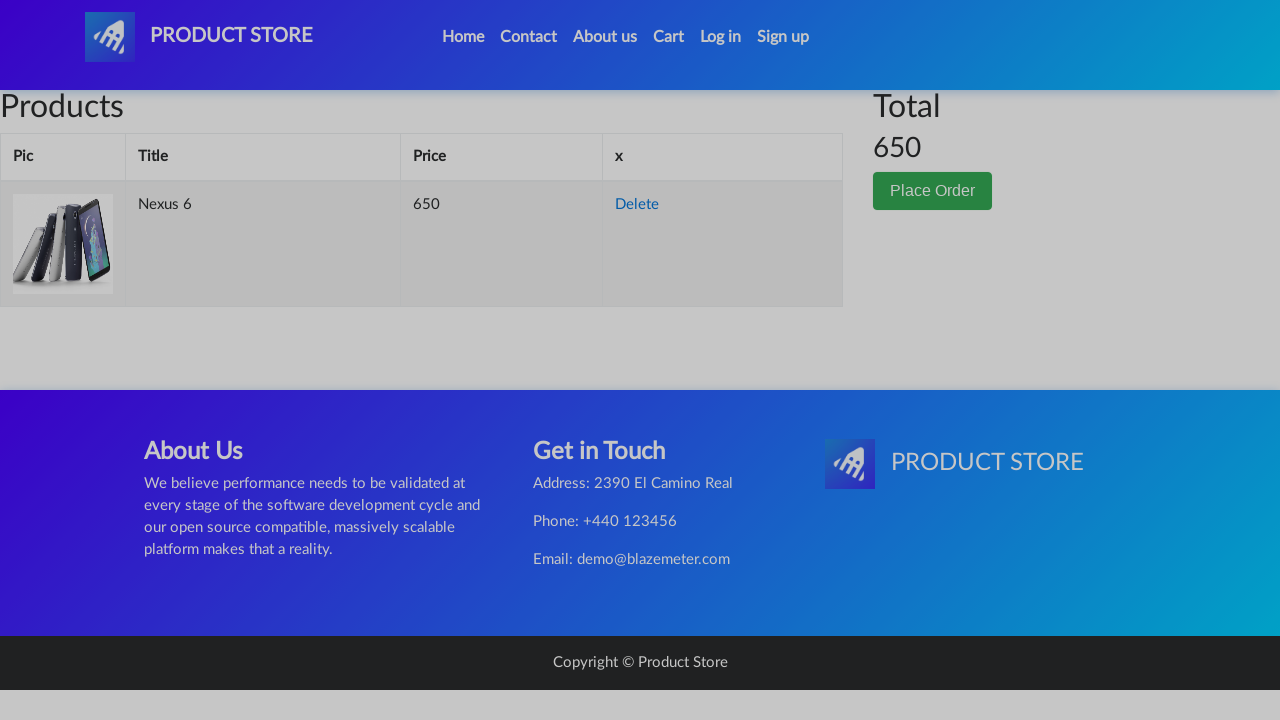

Billing details form loaded
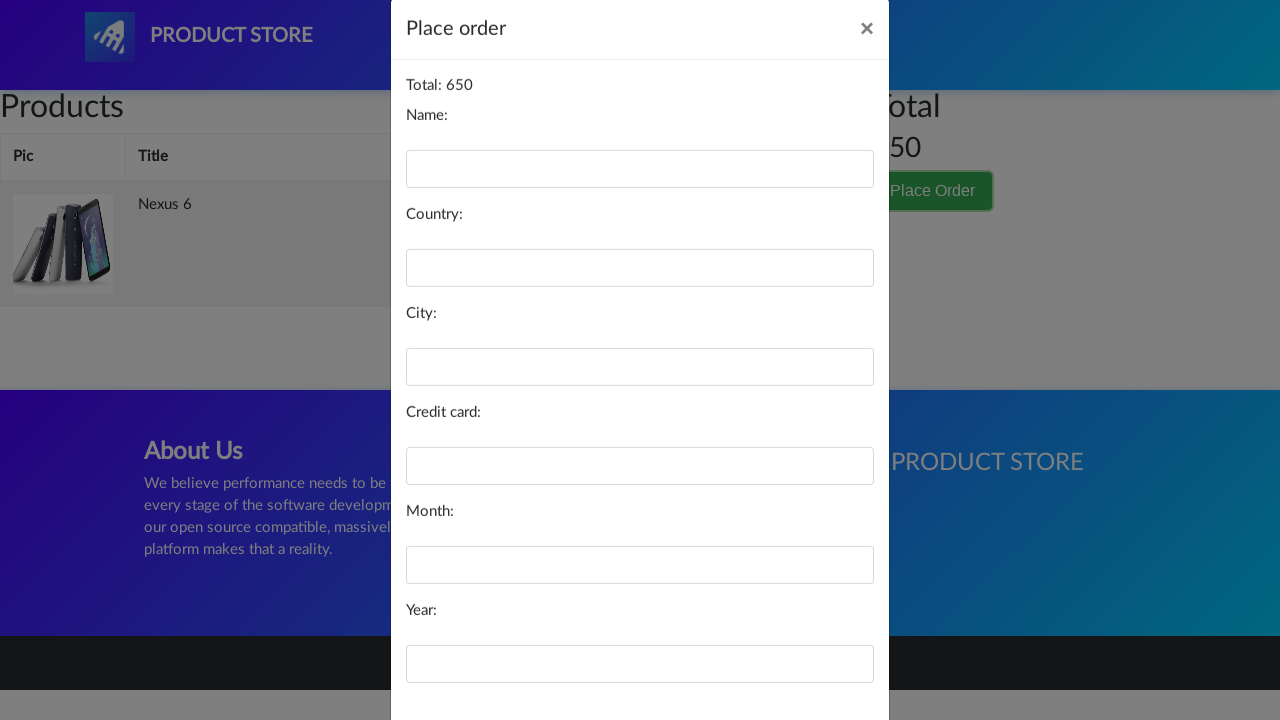

Filled name field with 'lekshmi' on input#name
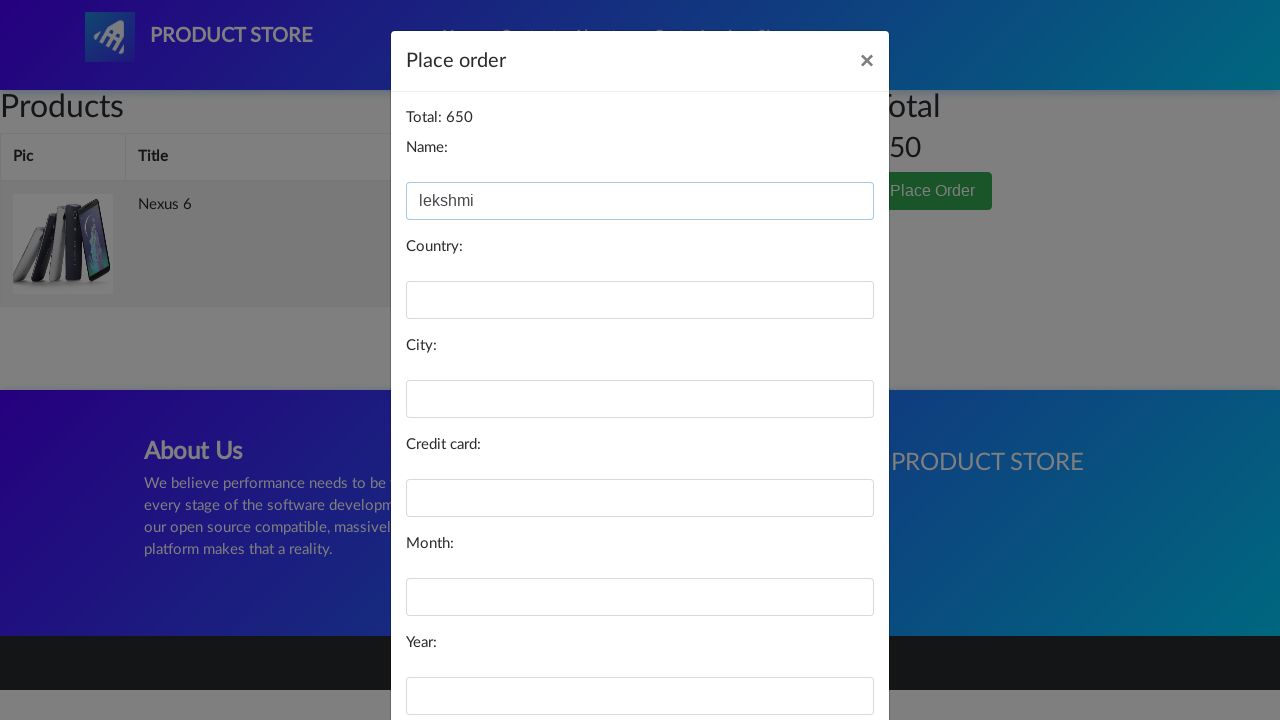

Filled country field with 'canada' on input#country
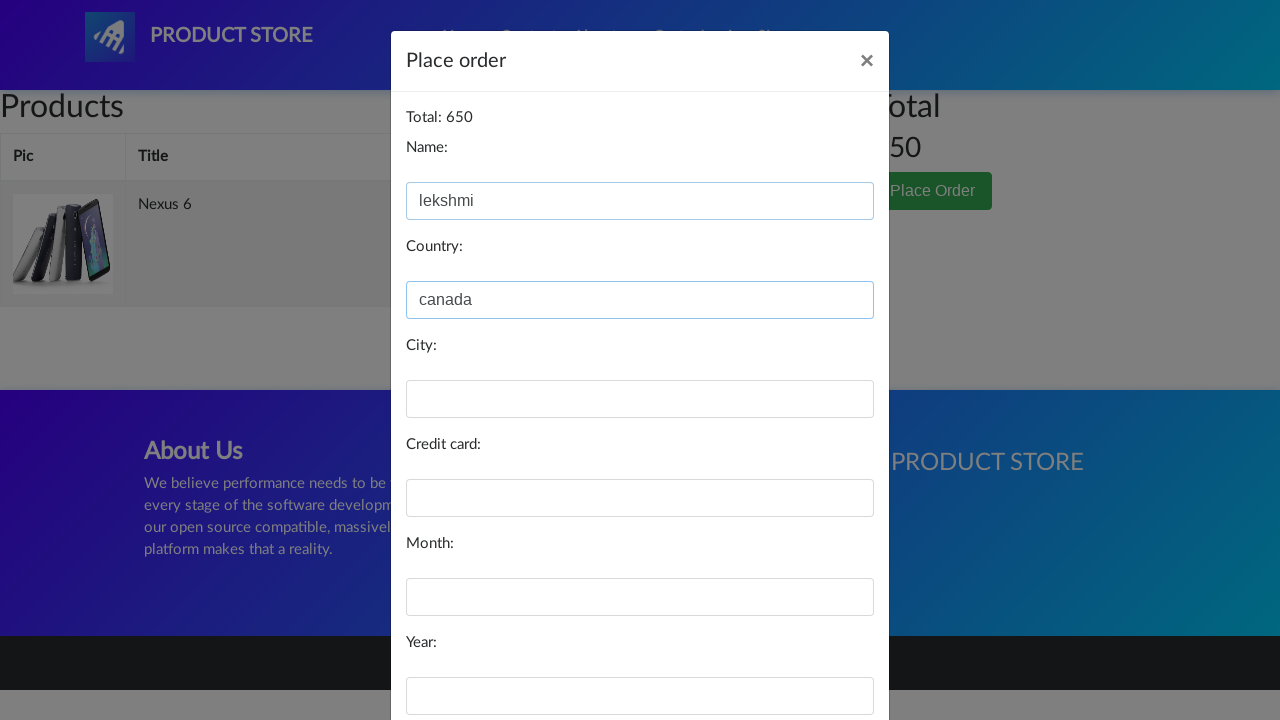

Filled city field with 'brampton' on input#city
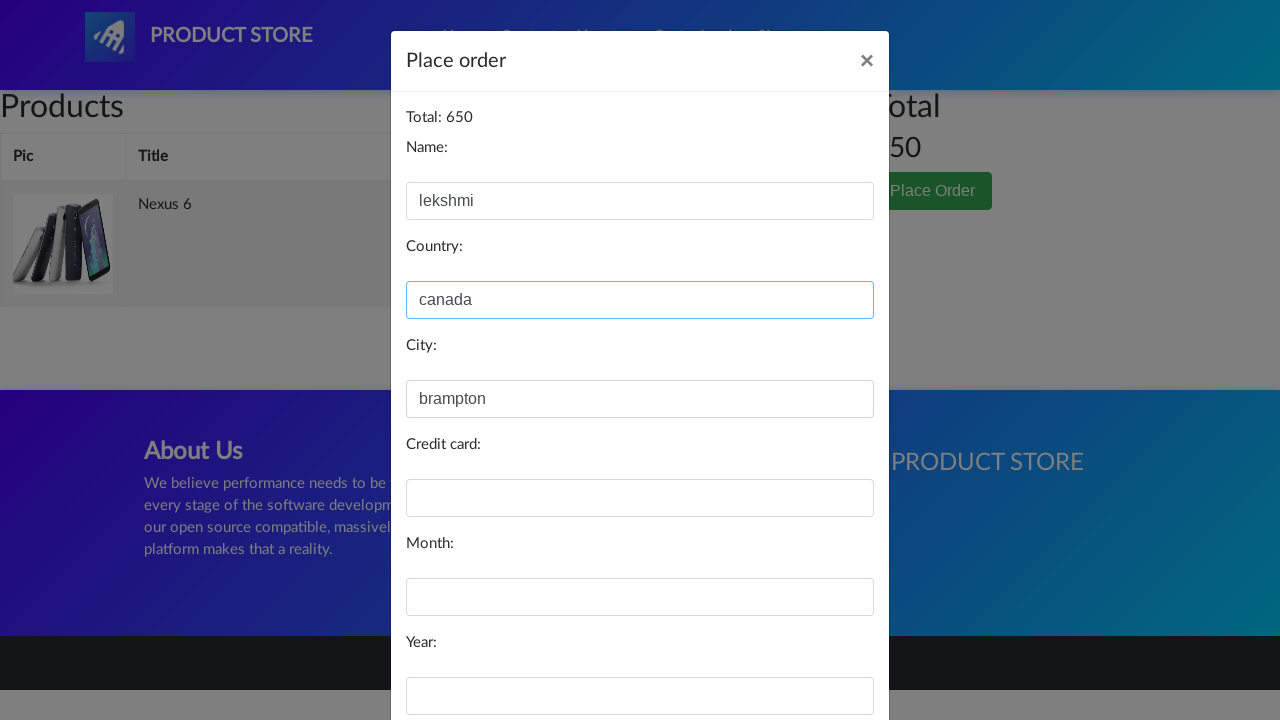

Filled card field with '123456789' on input#card
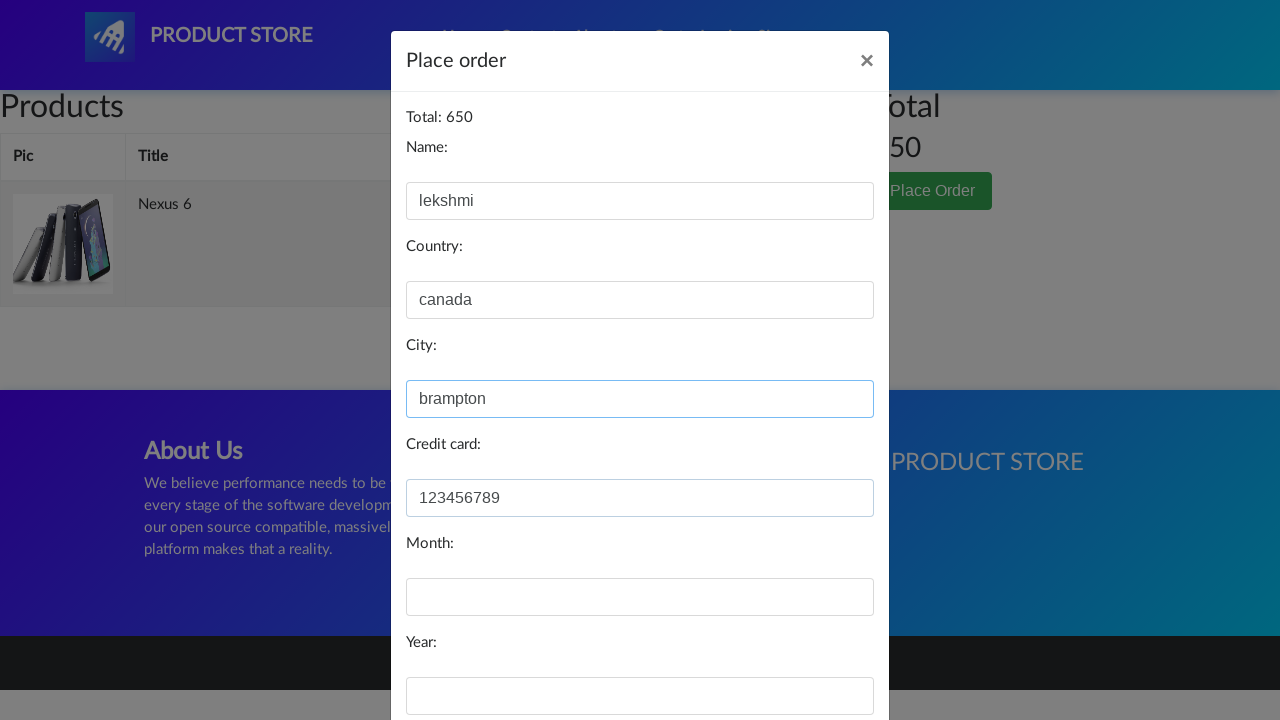

Filled month field with 'march' on input#month
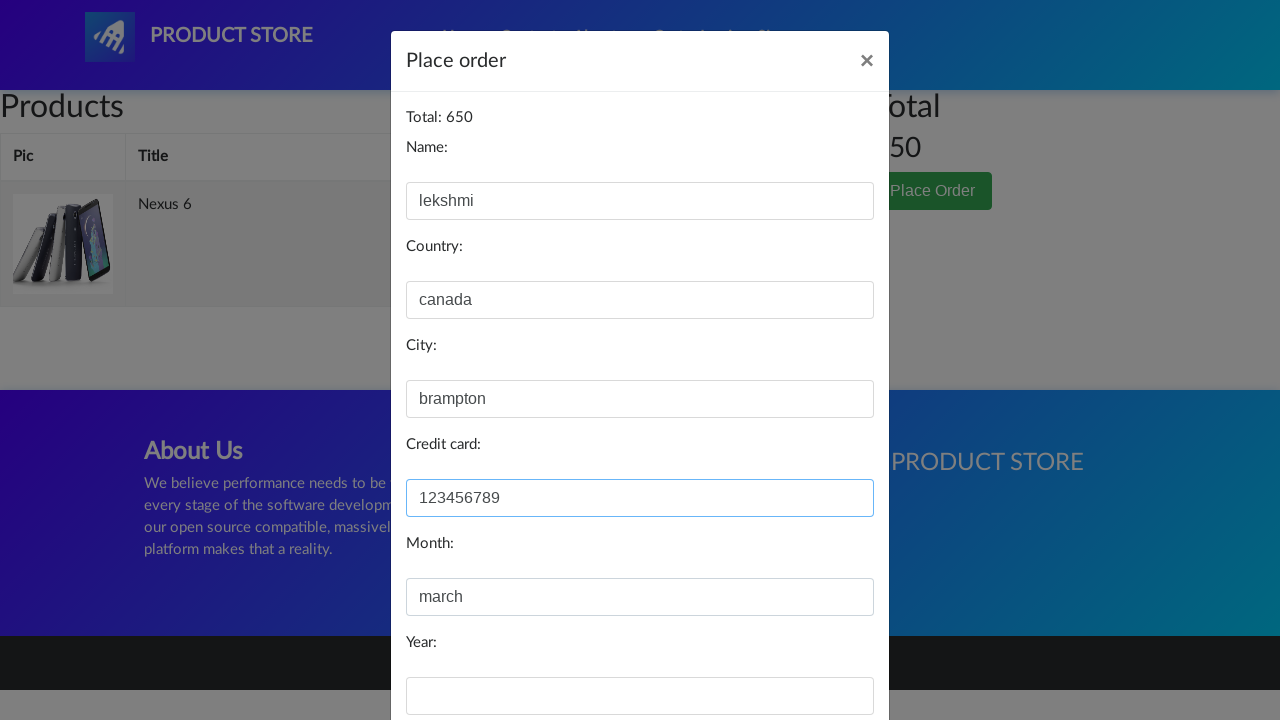

Filled year field with '2023' on input#year
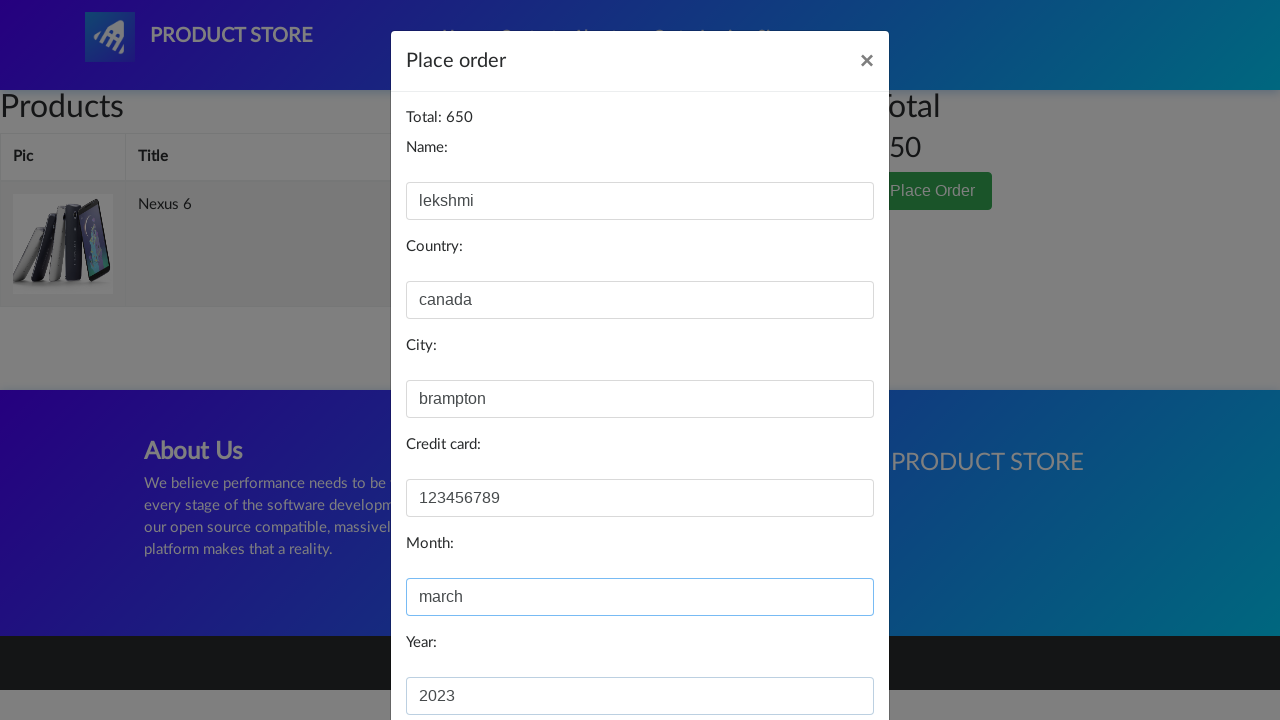

Clicked purchase order submission button at (823, 655) on button[onclick='purchaseOrder()']
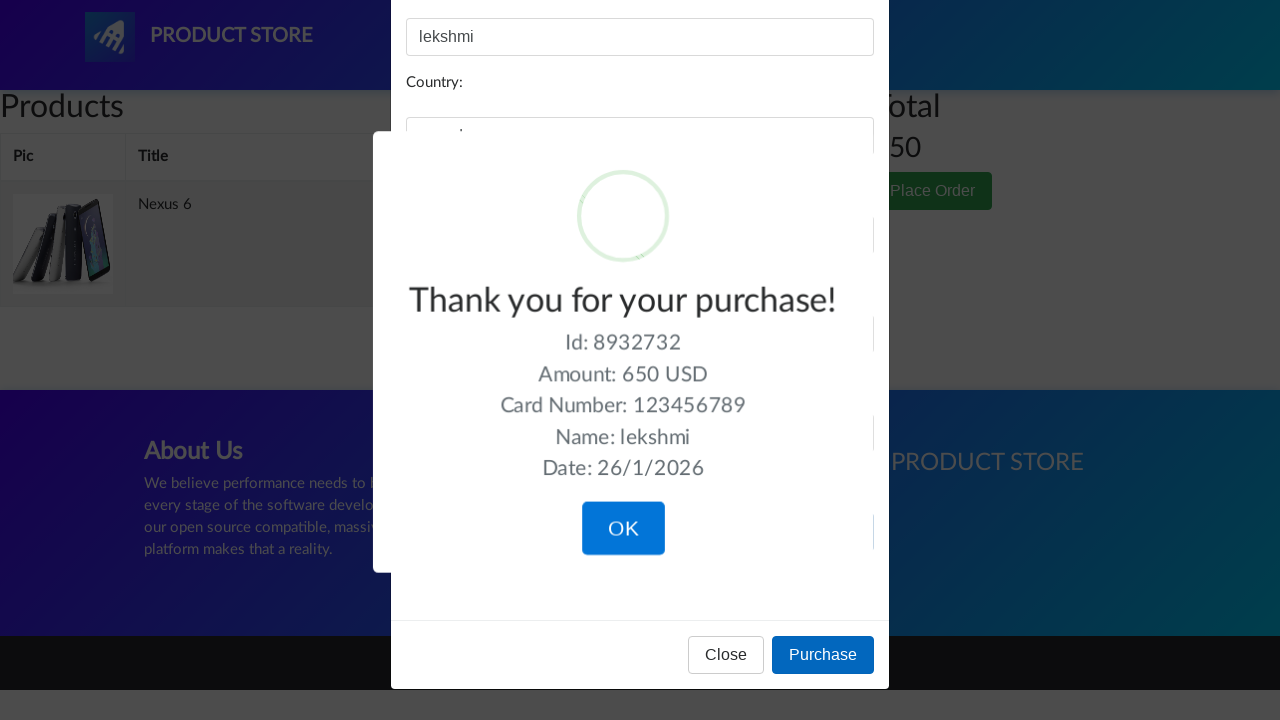

Purchase confirmation message displayed
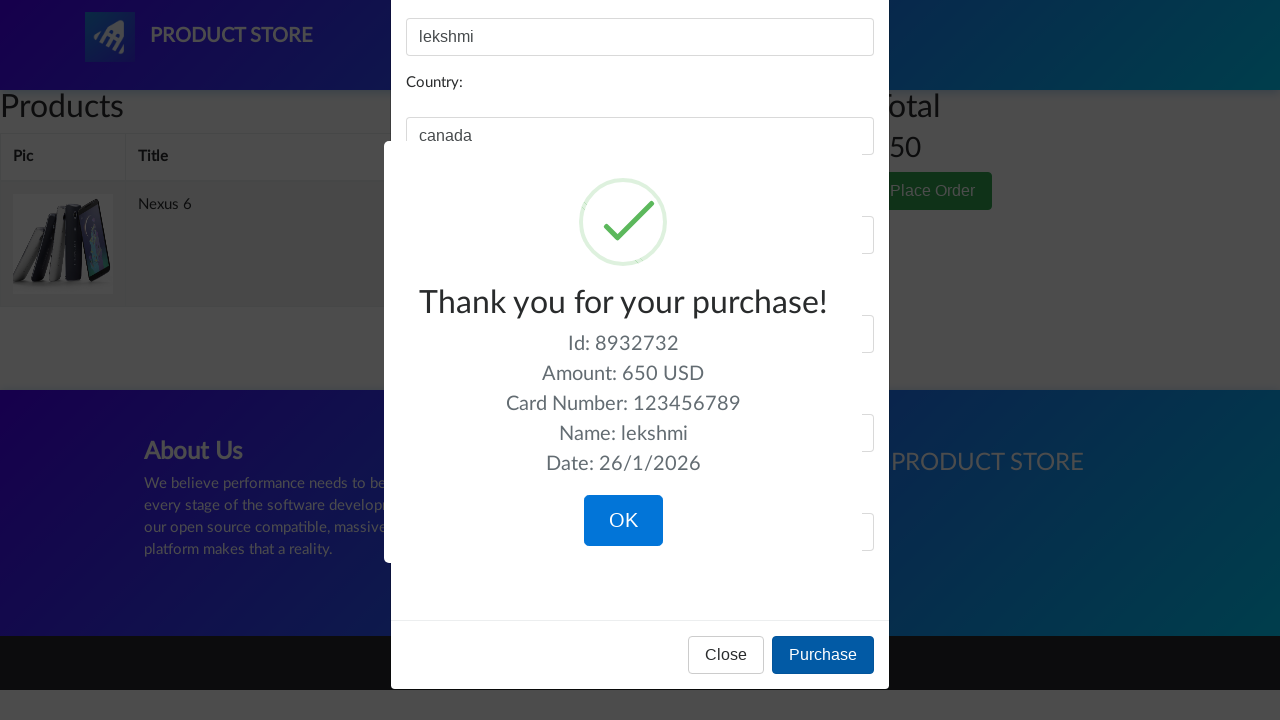

Clicked OK button to complete purchase at (623, 521) on button.confirm.btn.btn-lg.btn-primary
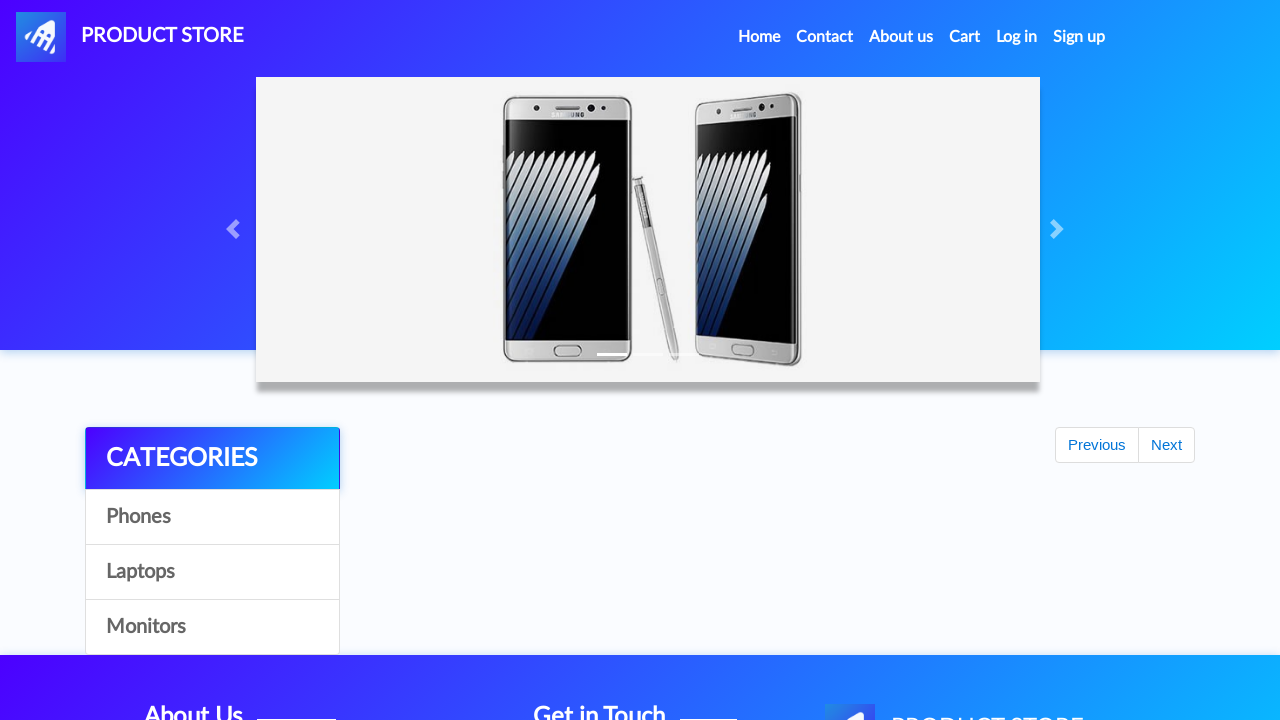

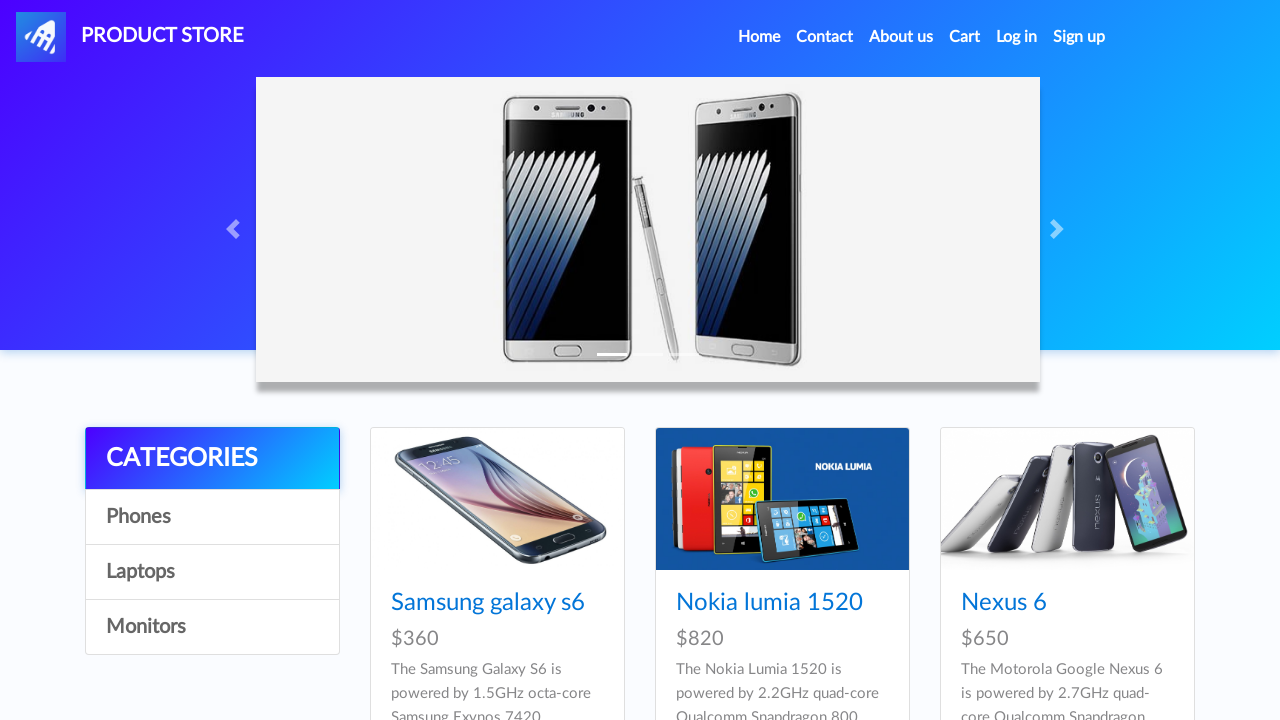